Verifies that the home page logo is visible on the automation exercise website

Starting URL: http://automationexercise.com

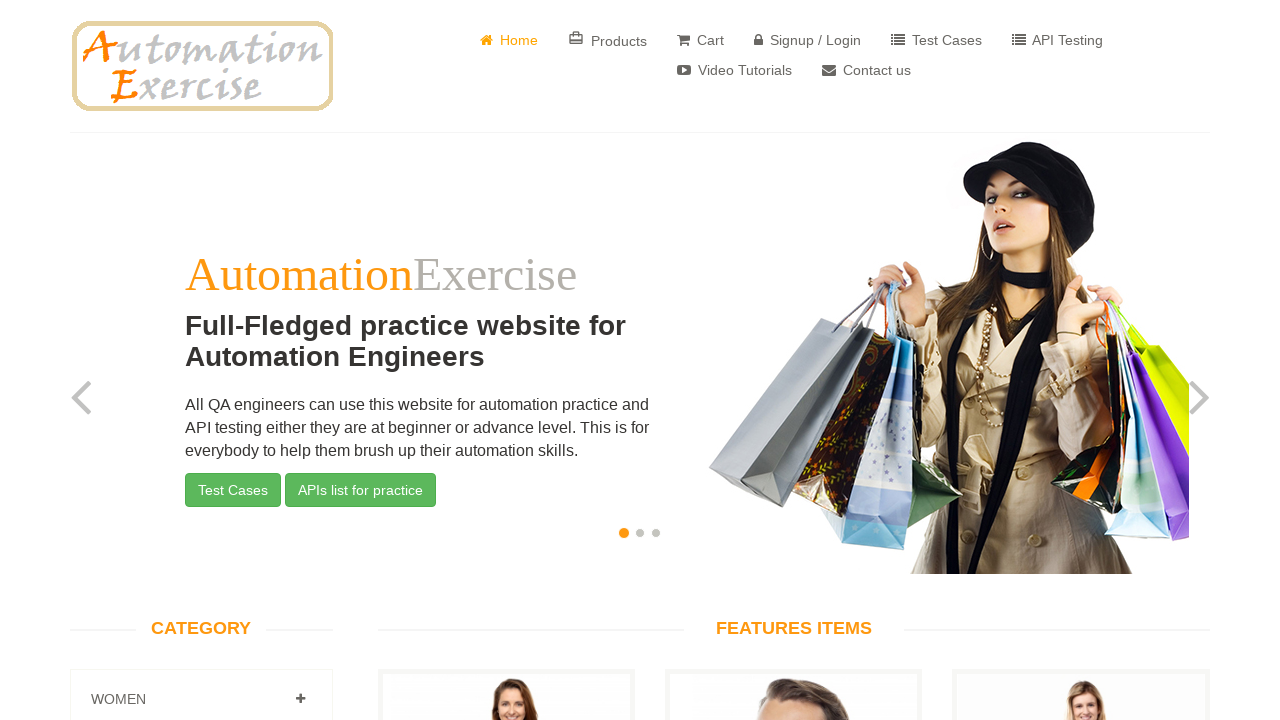

Waited for home page logo element to load
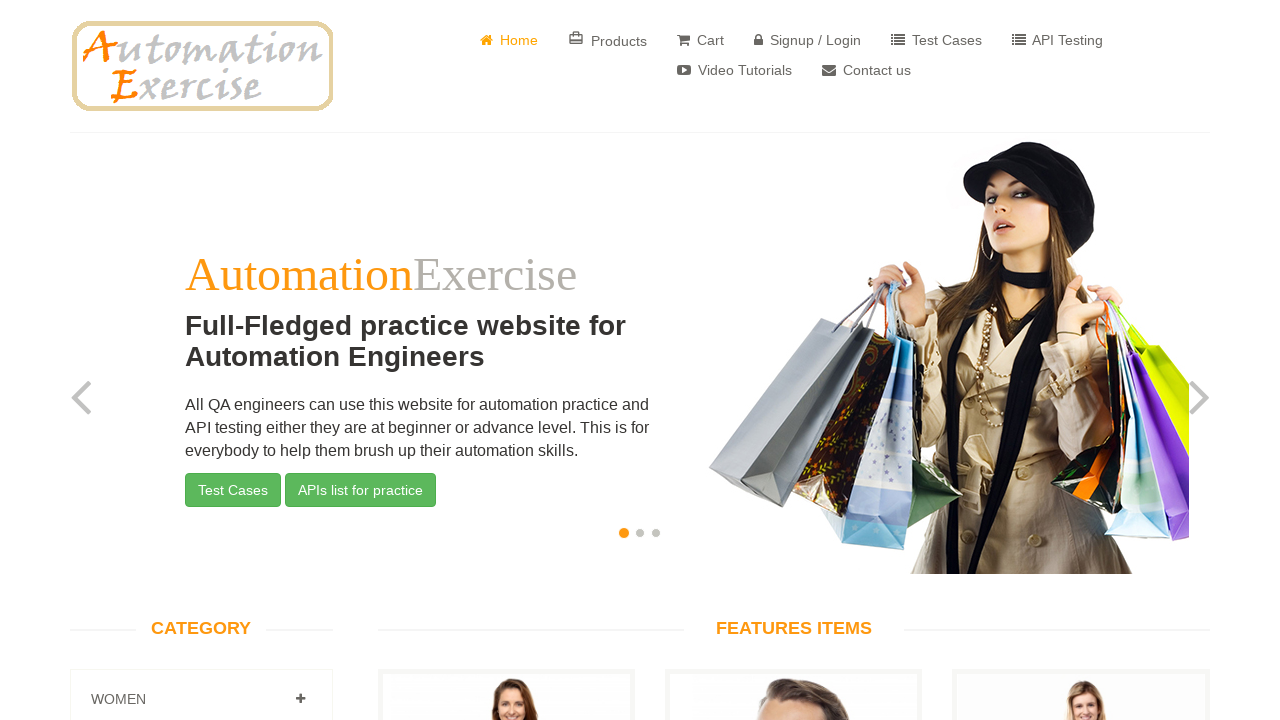

Verified that home page logo is visible on automation exercise website
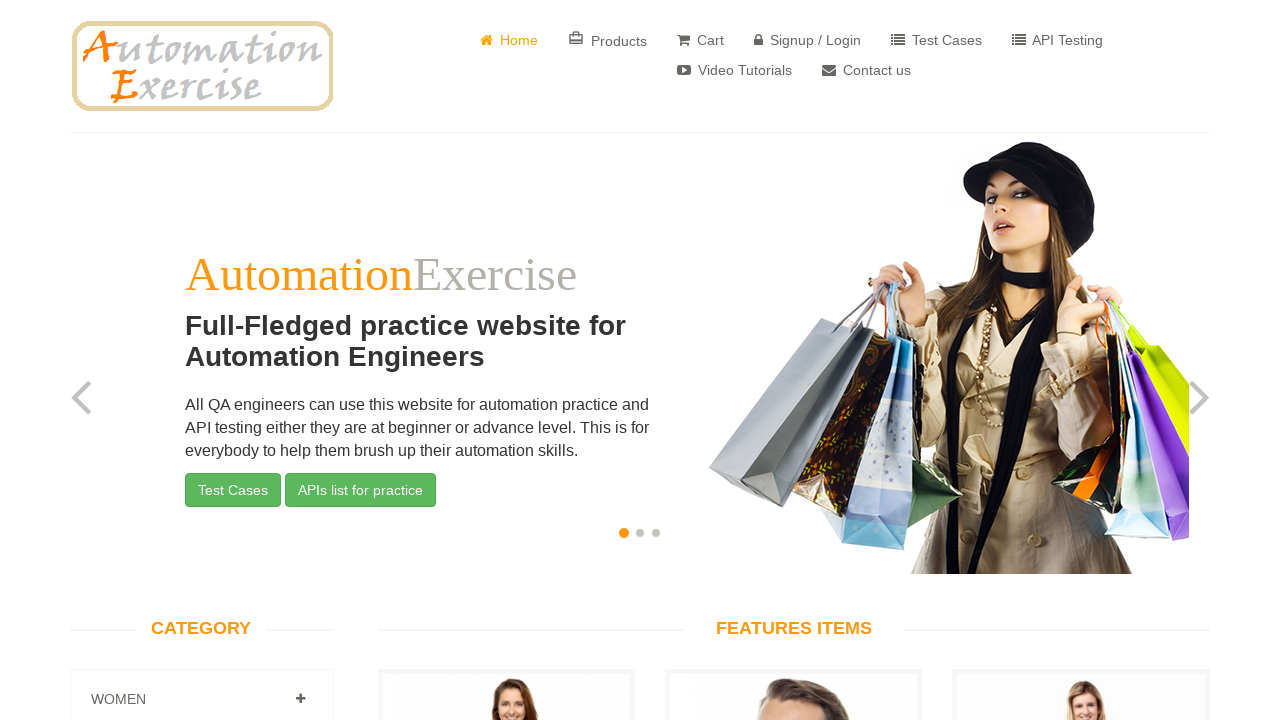

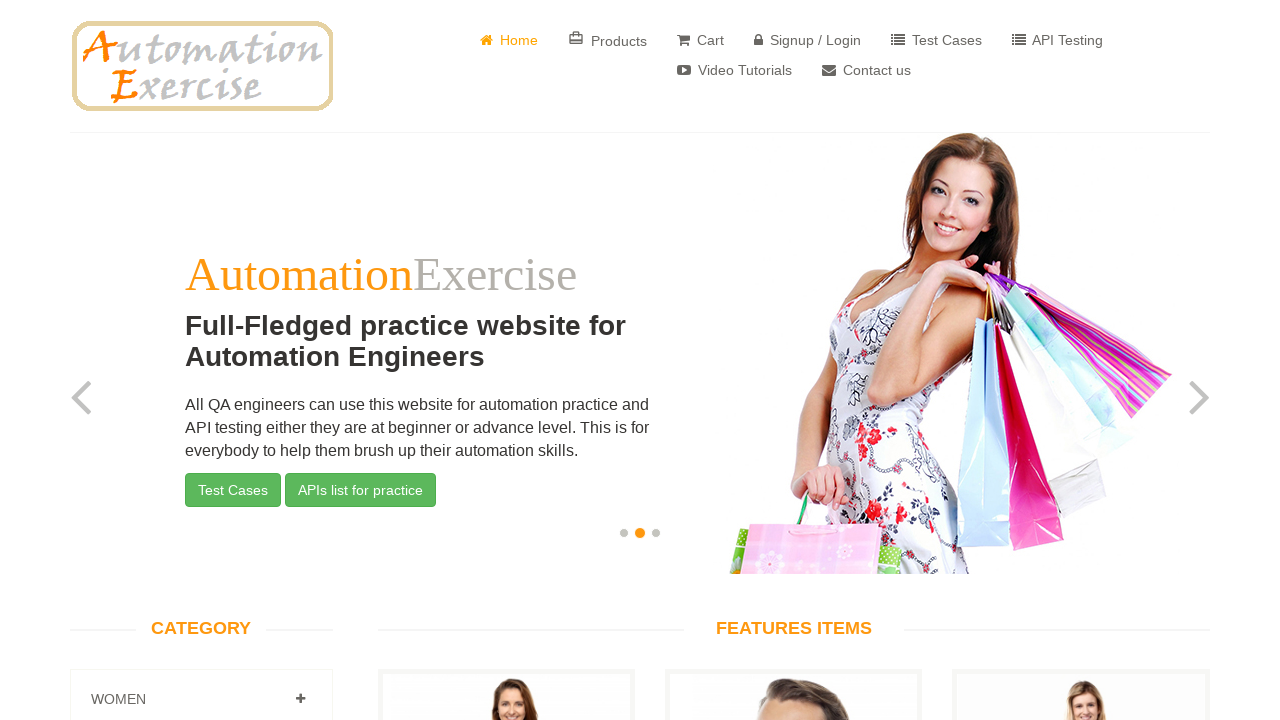